Opens NASA's Solar System visualization app and verifies the page loads correctly by checking the page title contains "Solar System"

Starting URL: https://eyes.nasa.gov/apps/solar-system/

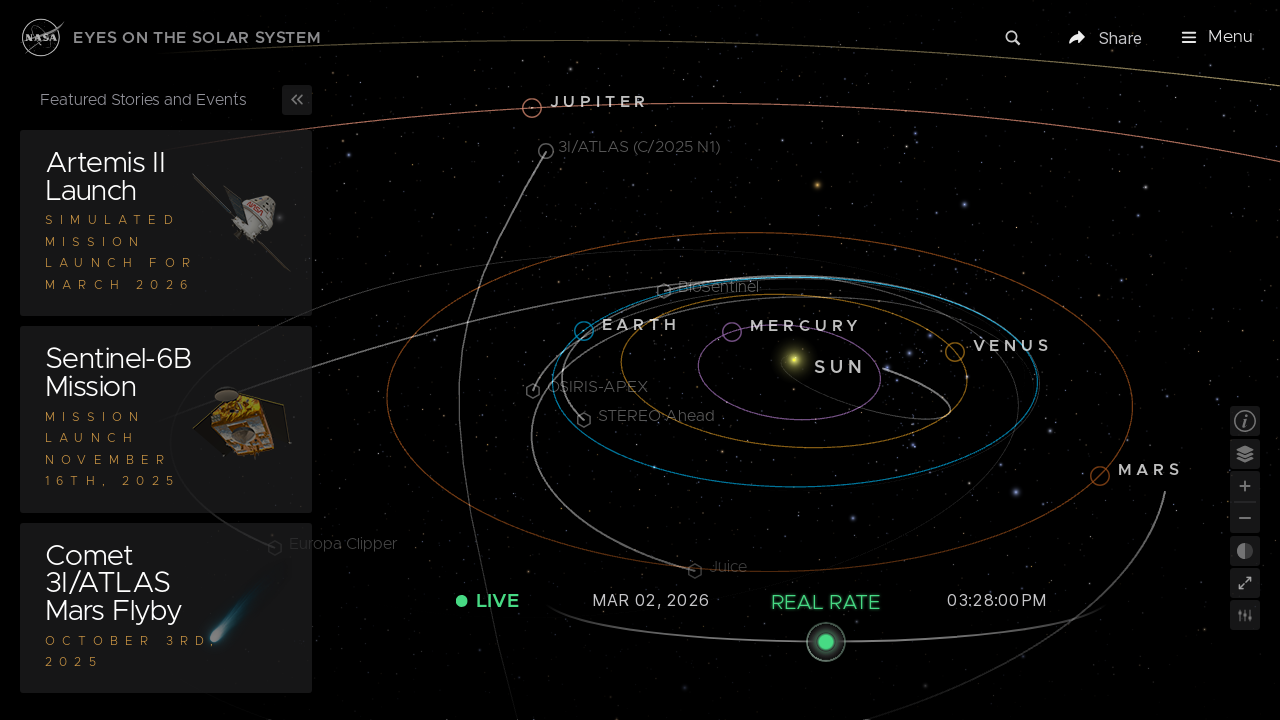

Waited for page to reach networkidle load state
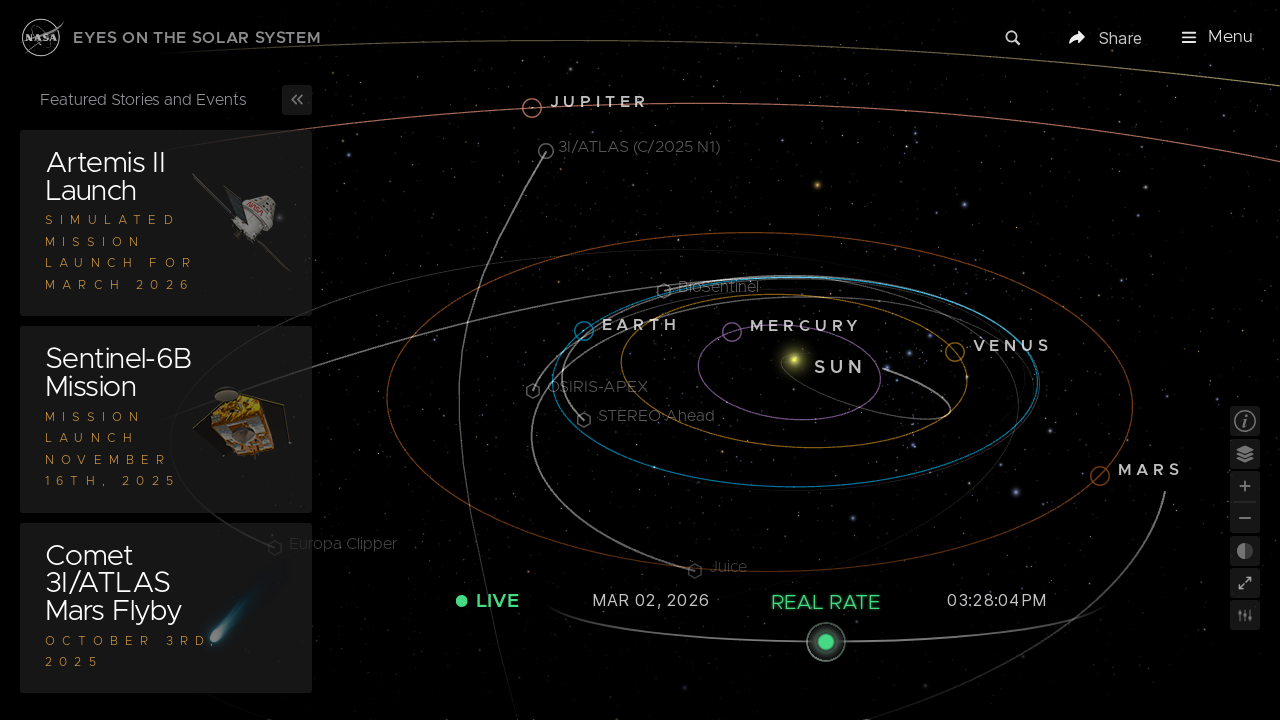

Verified page title contains 'Solar System'
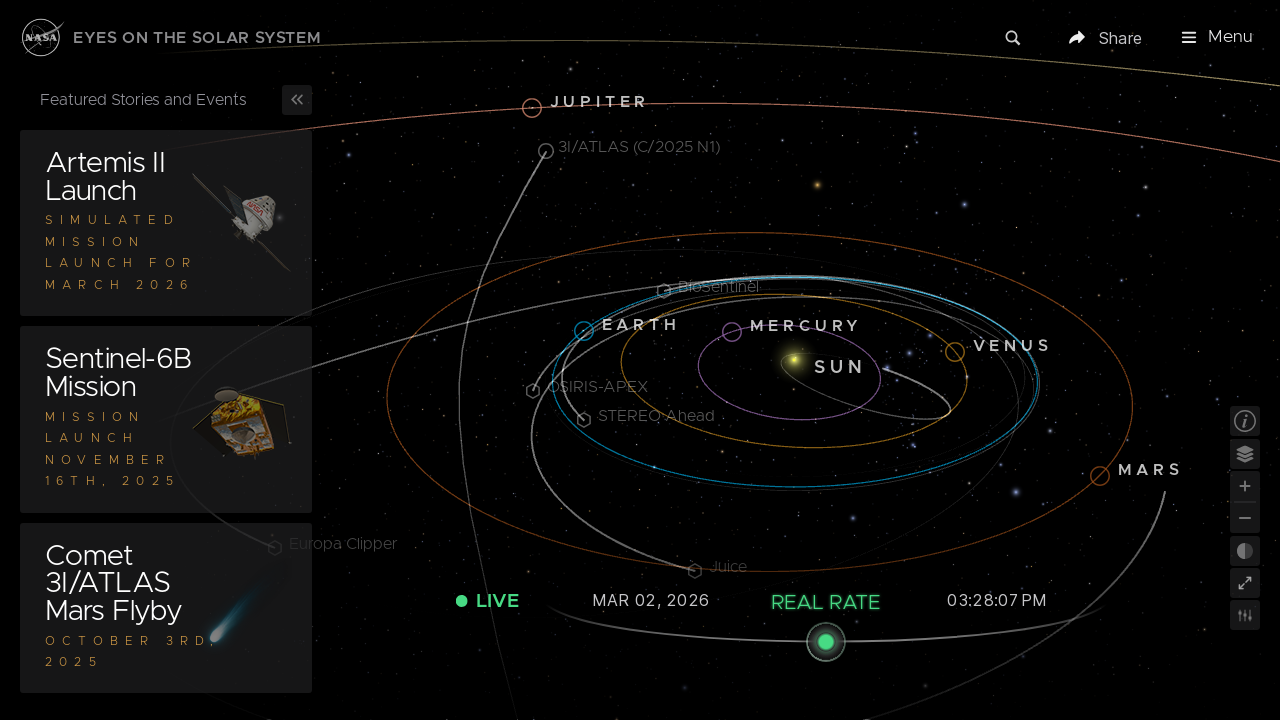

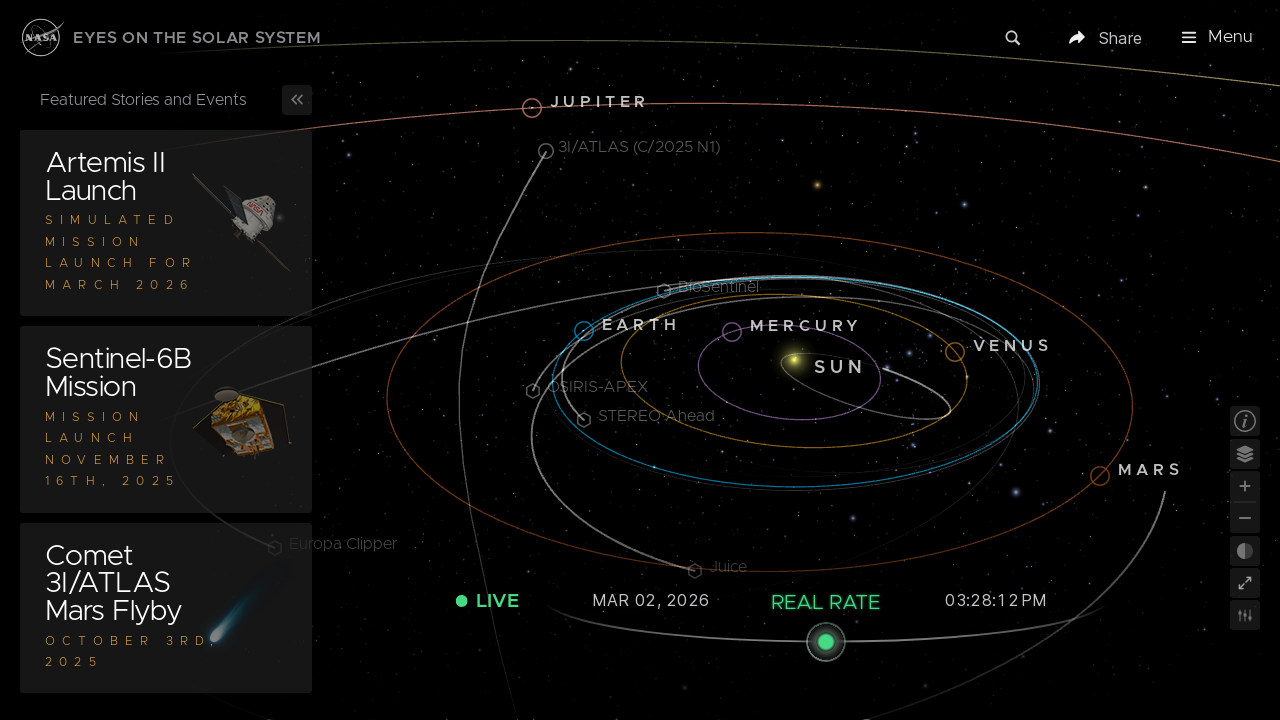